Navigates to an OpenCart registration page and attempts to fill an input field. Note: The original script was demonstrating invalid locators that would cause exceptions - this translation uses a valid locator approach to fill the first name field on the registration form.

Starting URL: https://naveenautomationlabs.com/opencart/index.php?route=account/register

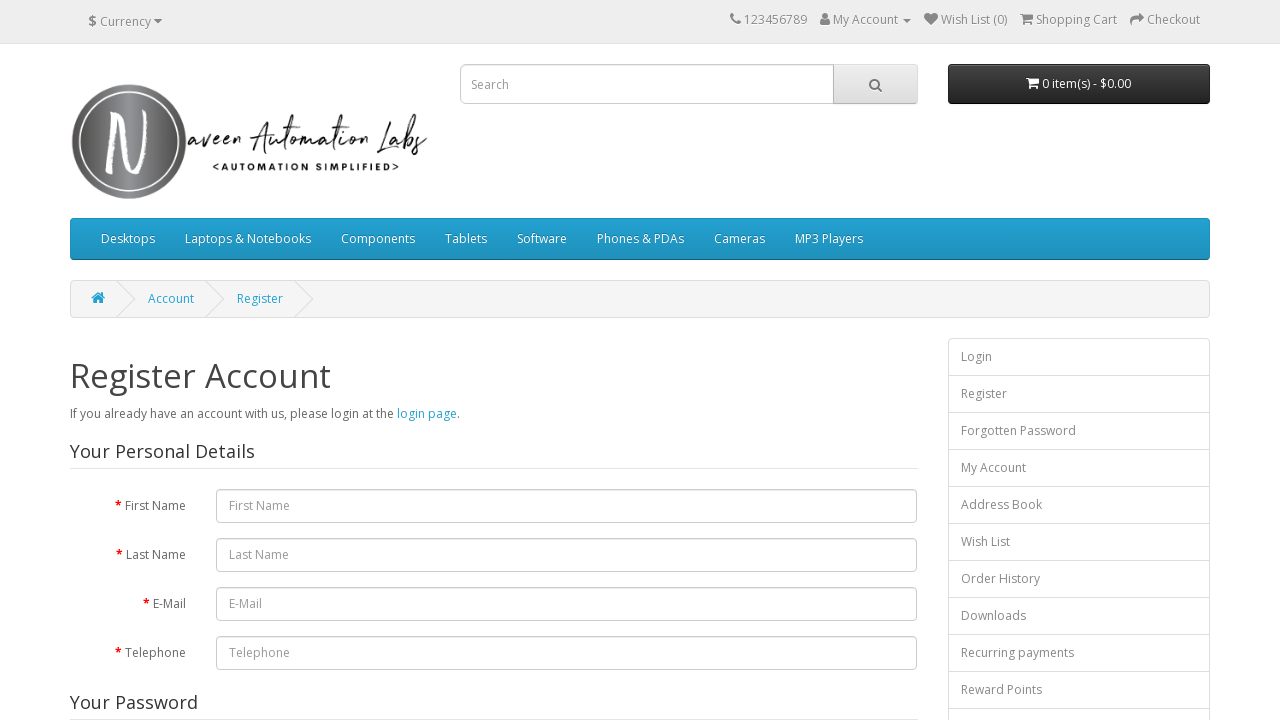

Registration form loaded - first name input field is visible
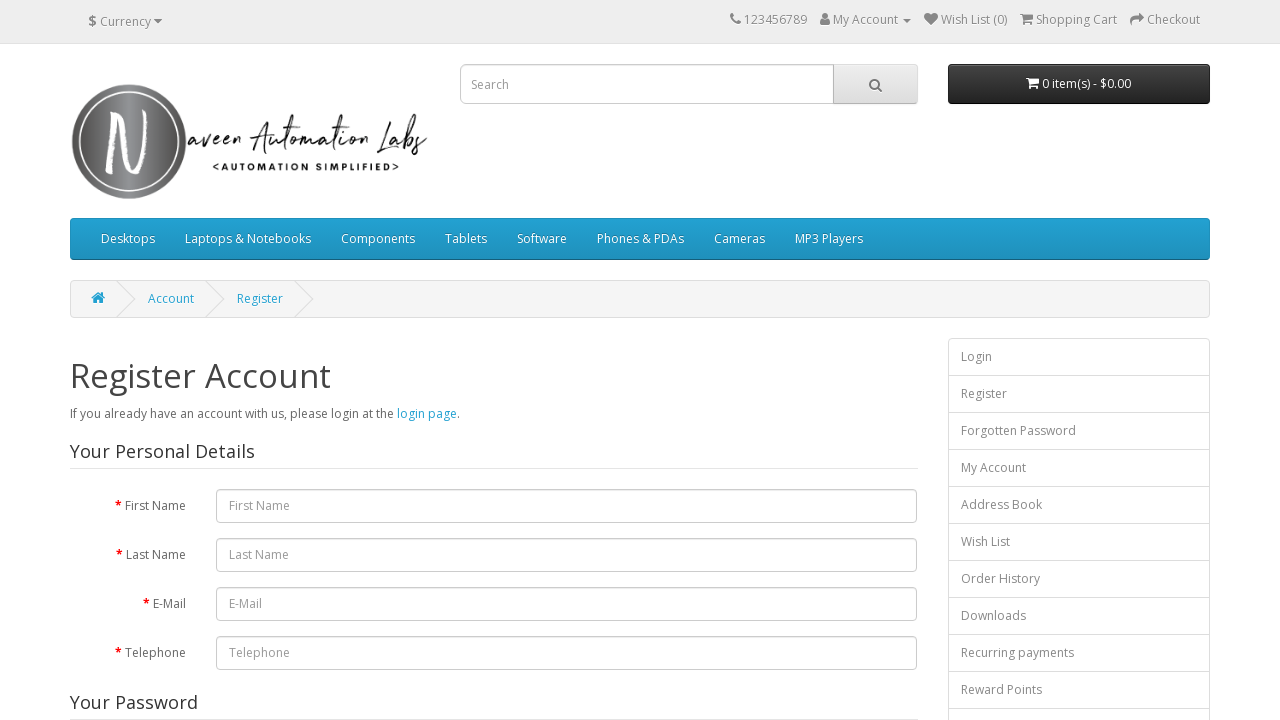

Filled first name field with 'testing' on input[name='firstname']
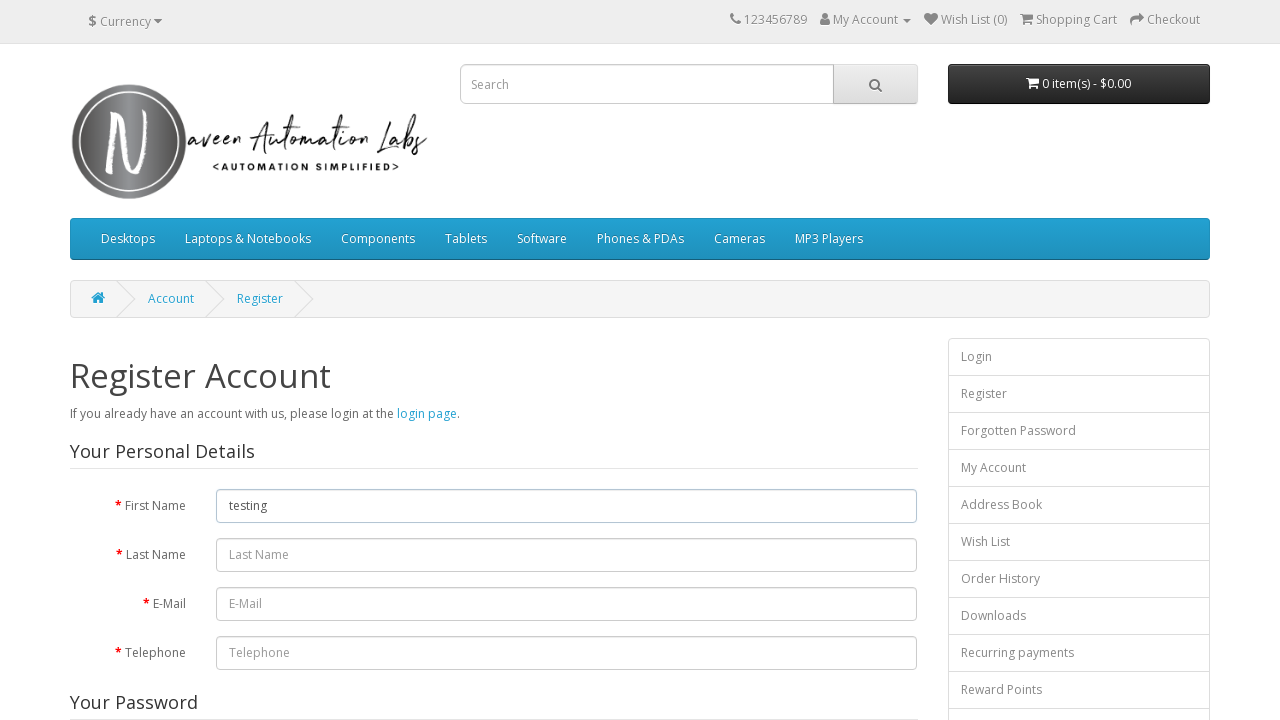

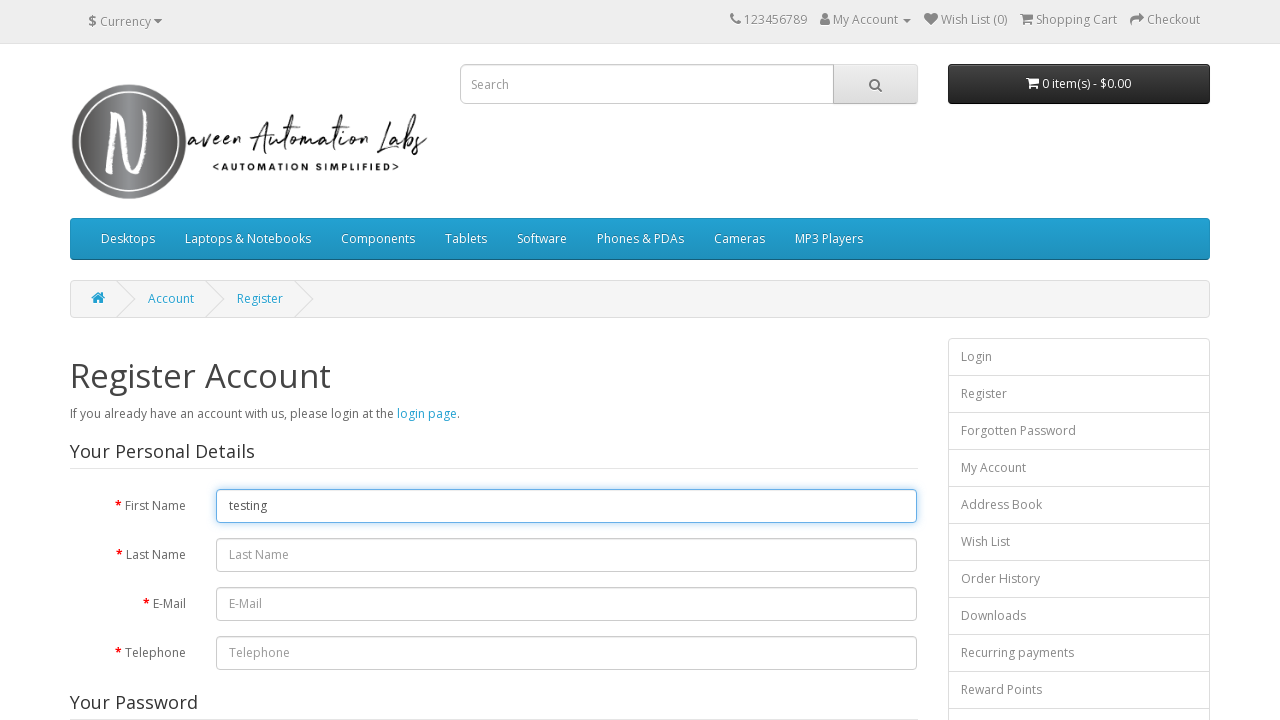